Fills out a practice automation form on demoqa.com with personal information including name, email, phone number, date of birth, subjects, and address fields.

Starting URL: https://demoqa.com/automation-practice-form

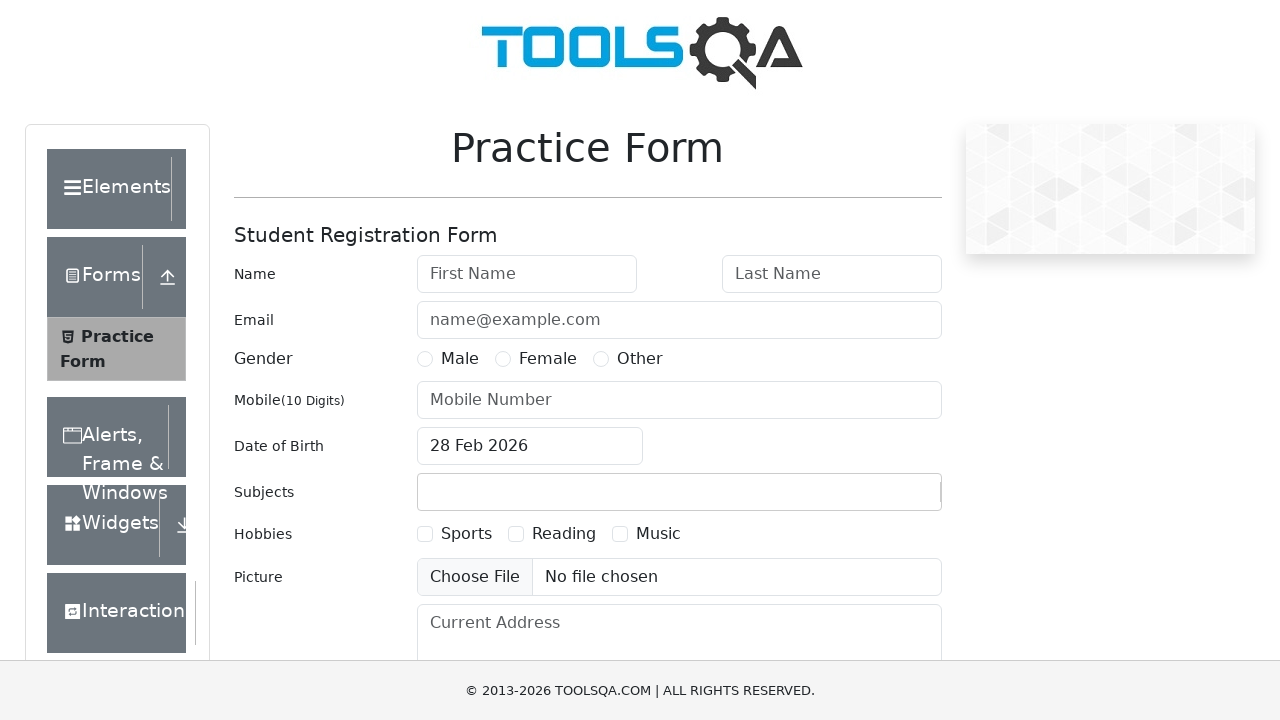

Filled first name field with 'Marcus' on #firstName
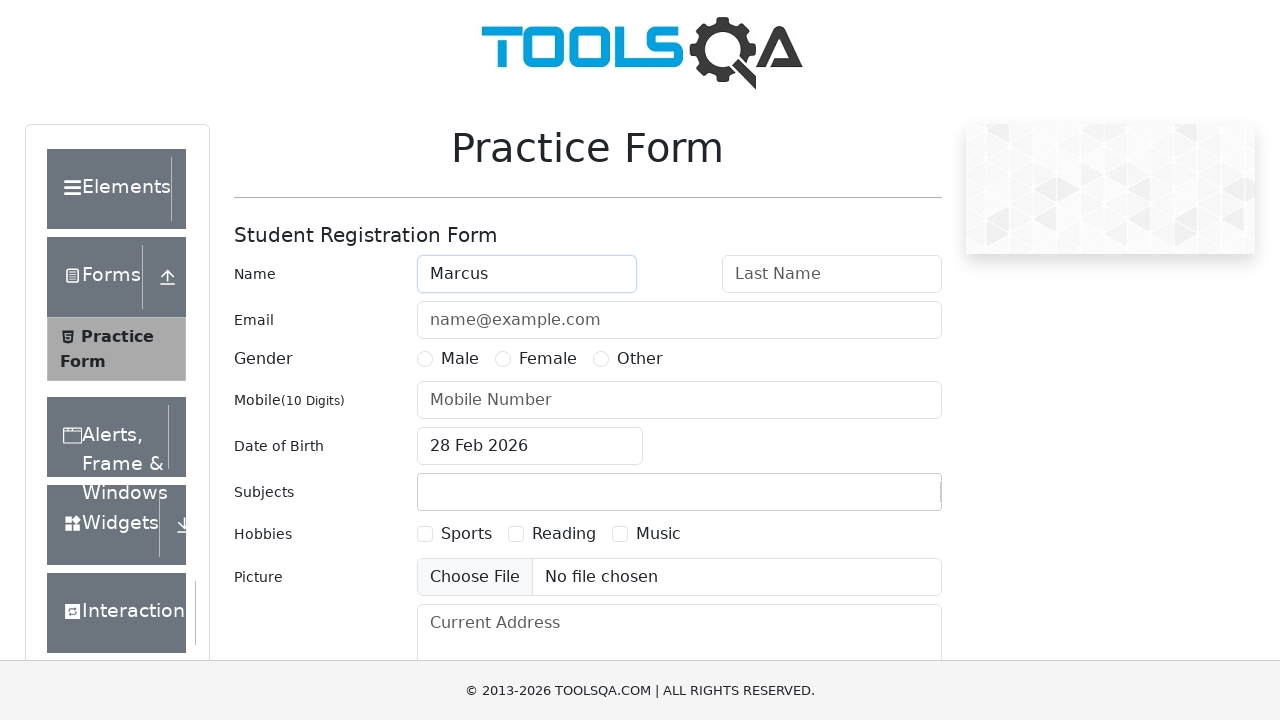

Filled last name field with 'Thompson' on #lastName
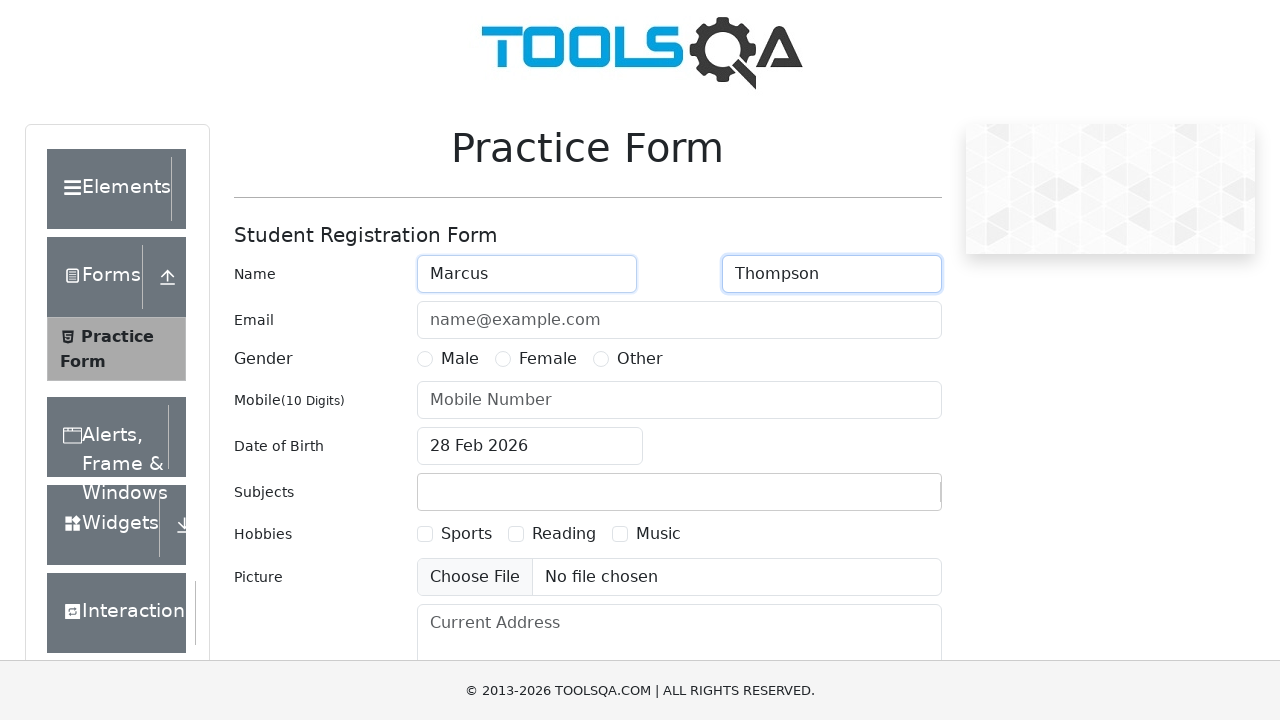

Filled email field with 'marcus.thompson@example.com' on #userEmail
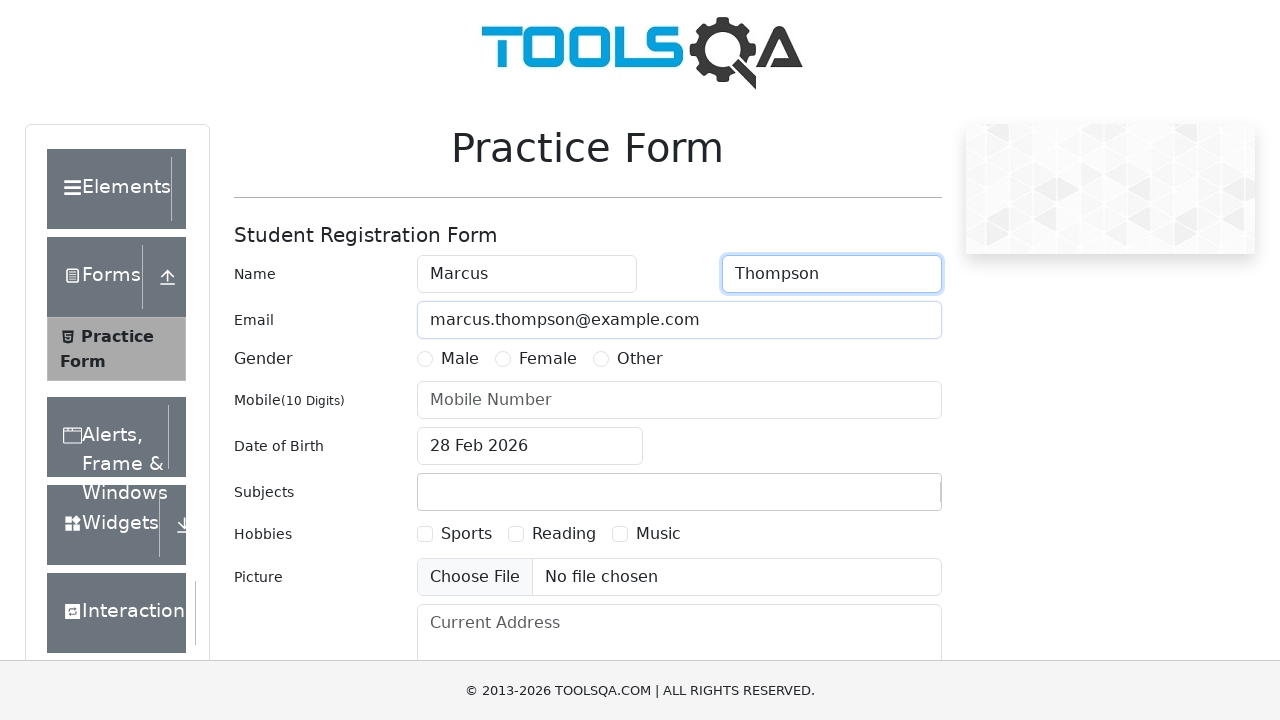

Selected Male gender option at (460, 359) on label[for='gender-radio-1']
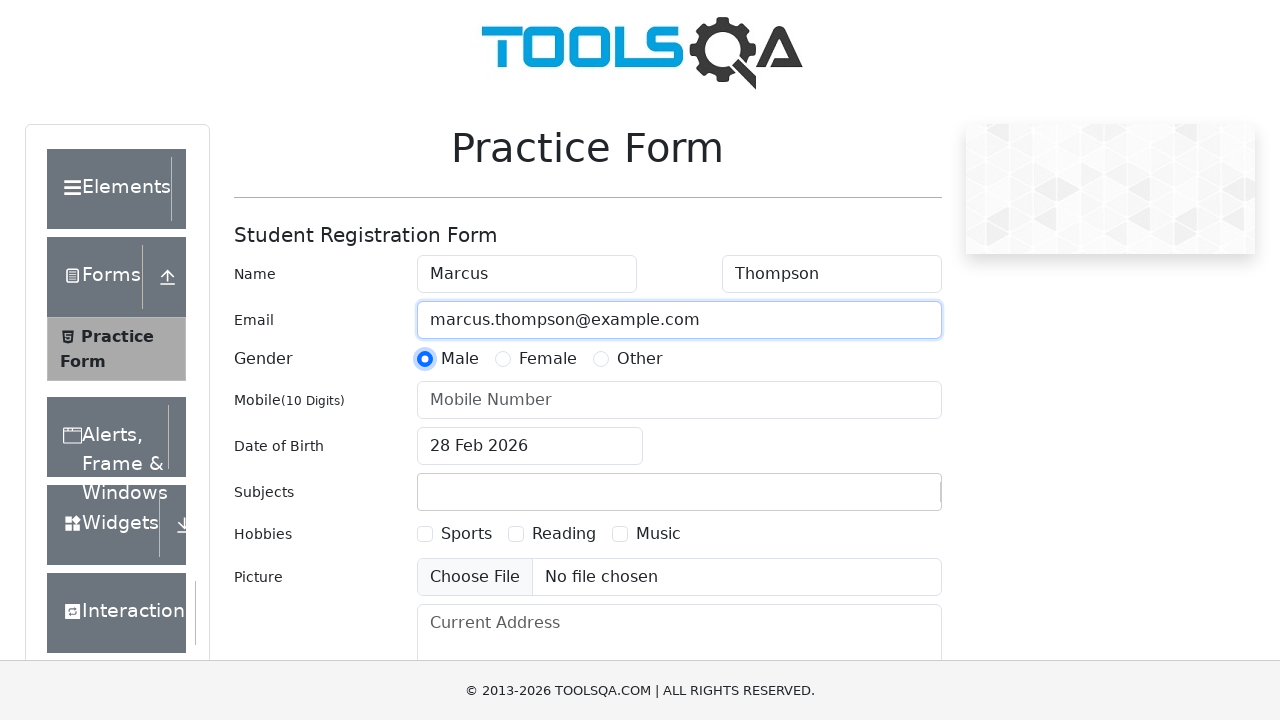

Filled mobile number field with '5551234567' on #userNumber
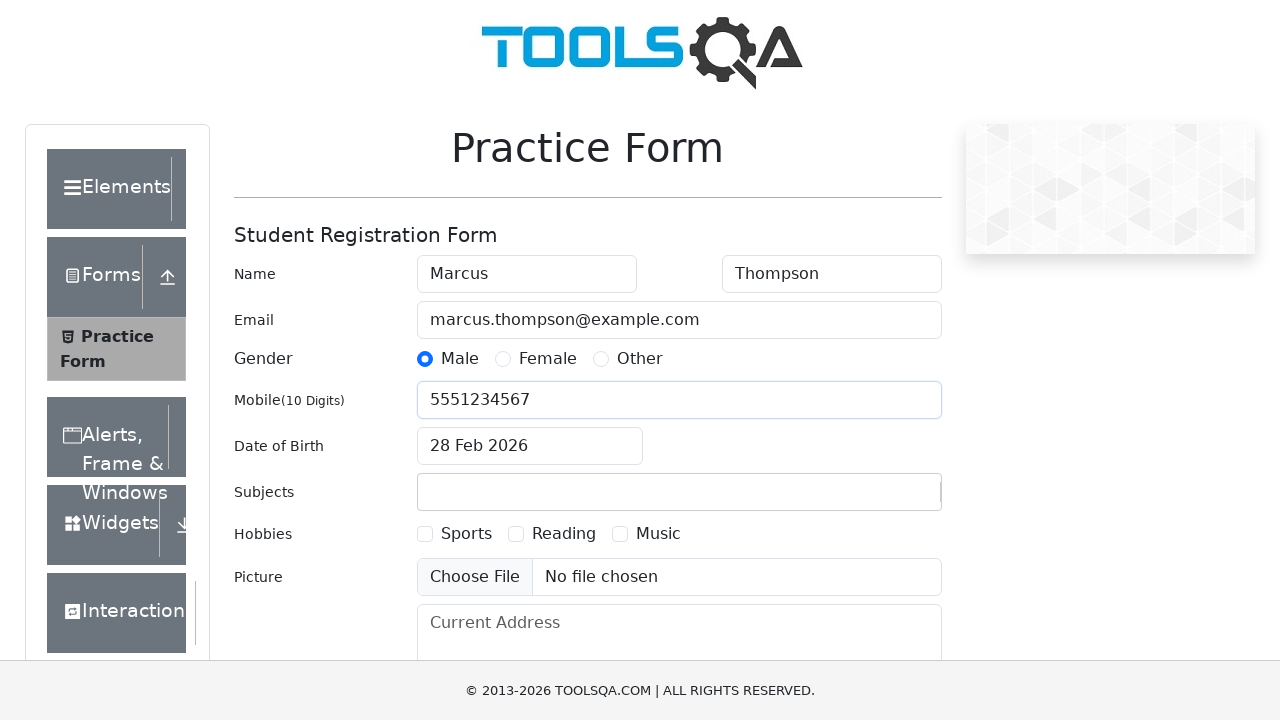

Opened date of birth picker at (530, 446) on #dateOfBirthInput
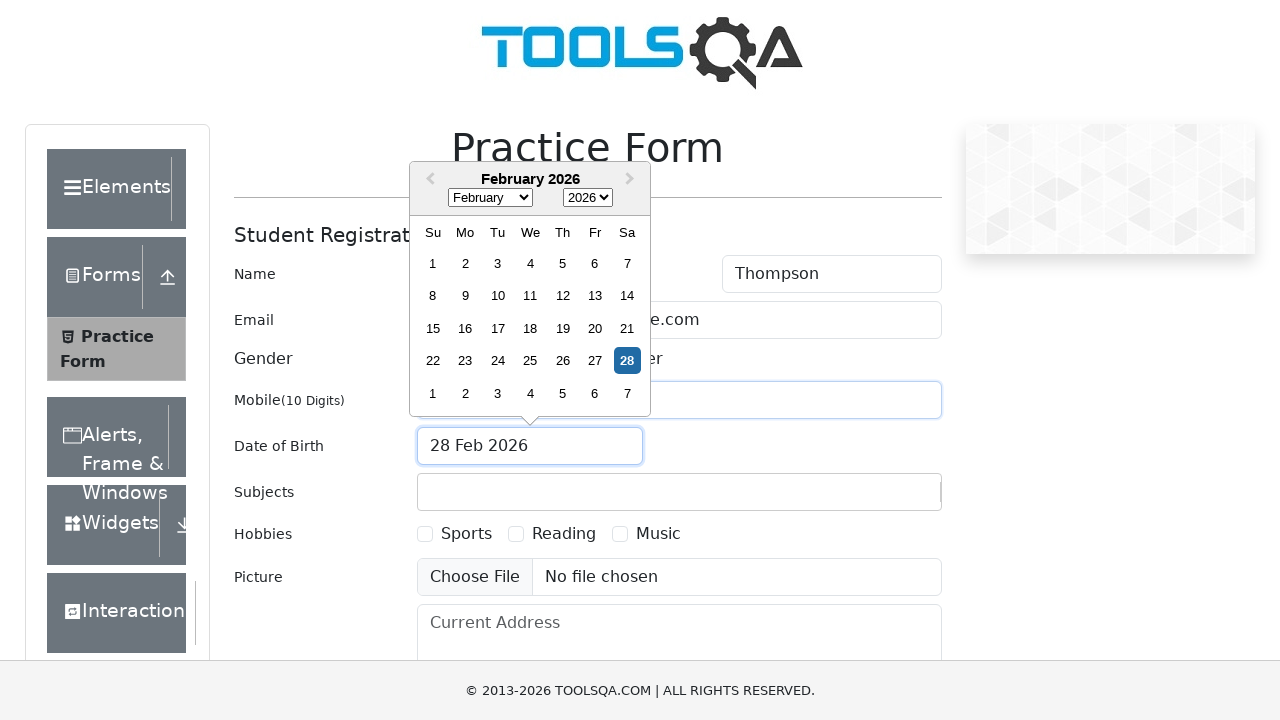

Selected July as birth month on .react-datepicker__month-select
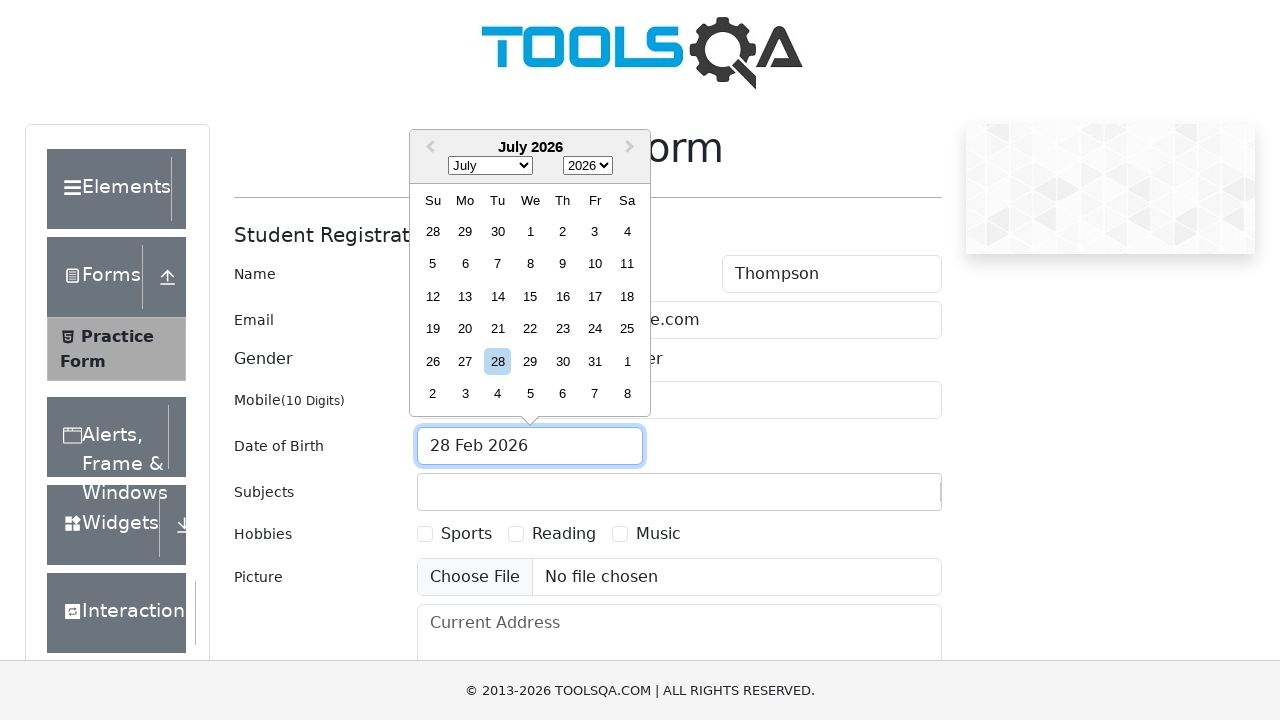

Selected 1980 as birth year on .react-datepicker__year-select
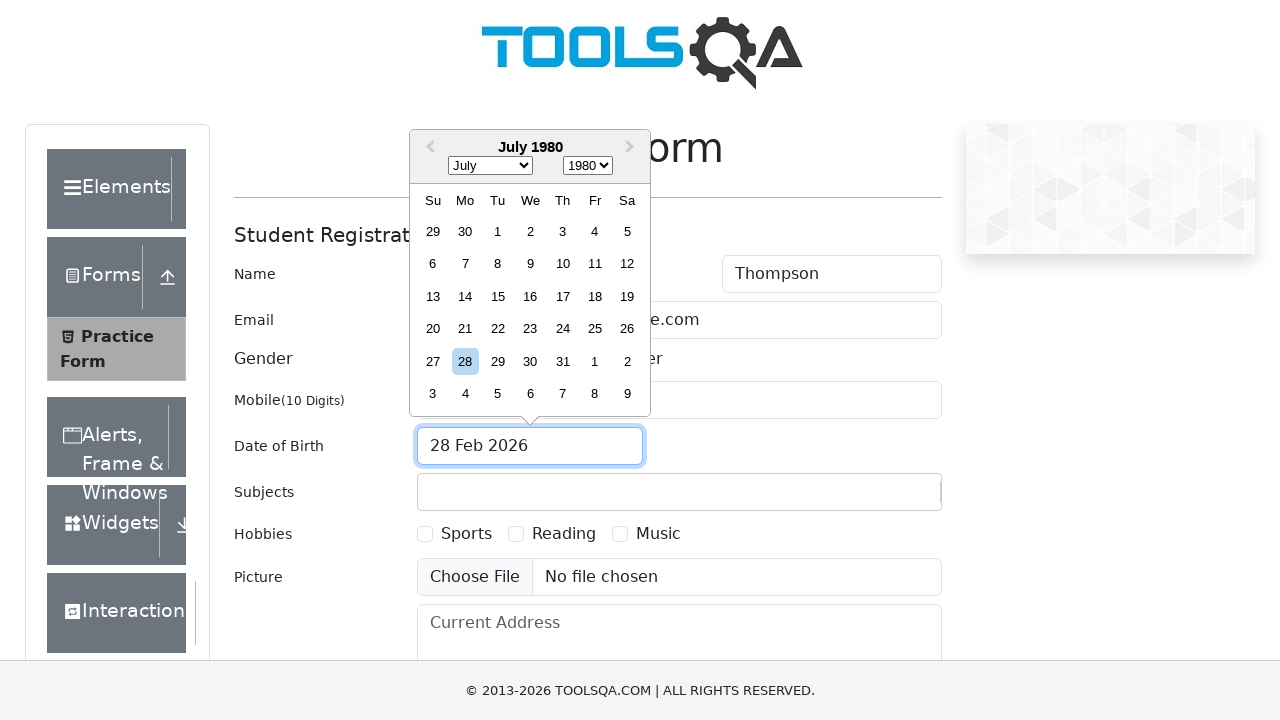

Selected 20th day of month at (433, 329) on .react-datepicker__day--020
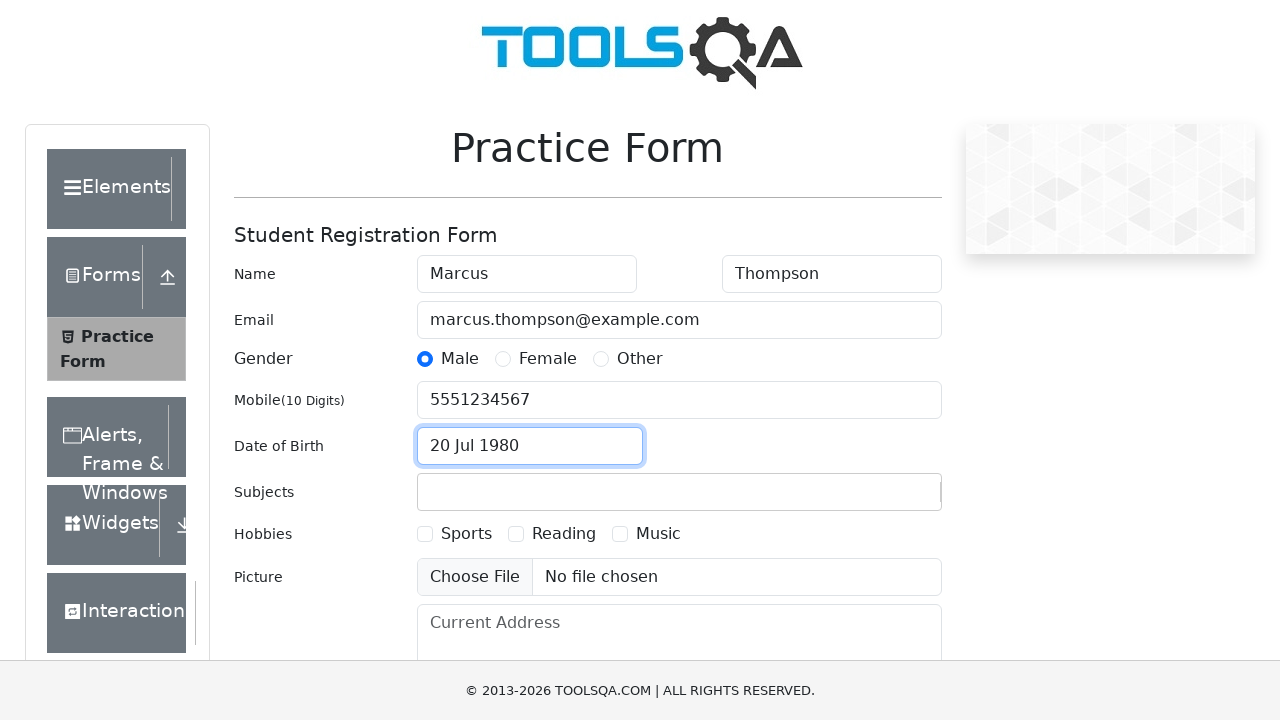

Typed 'English' in subjects field on #subjectsInput
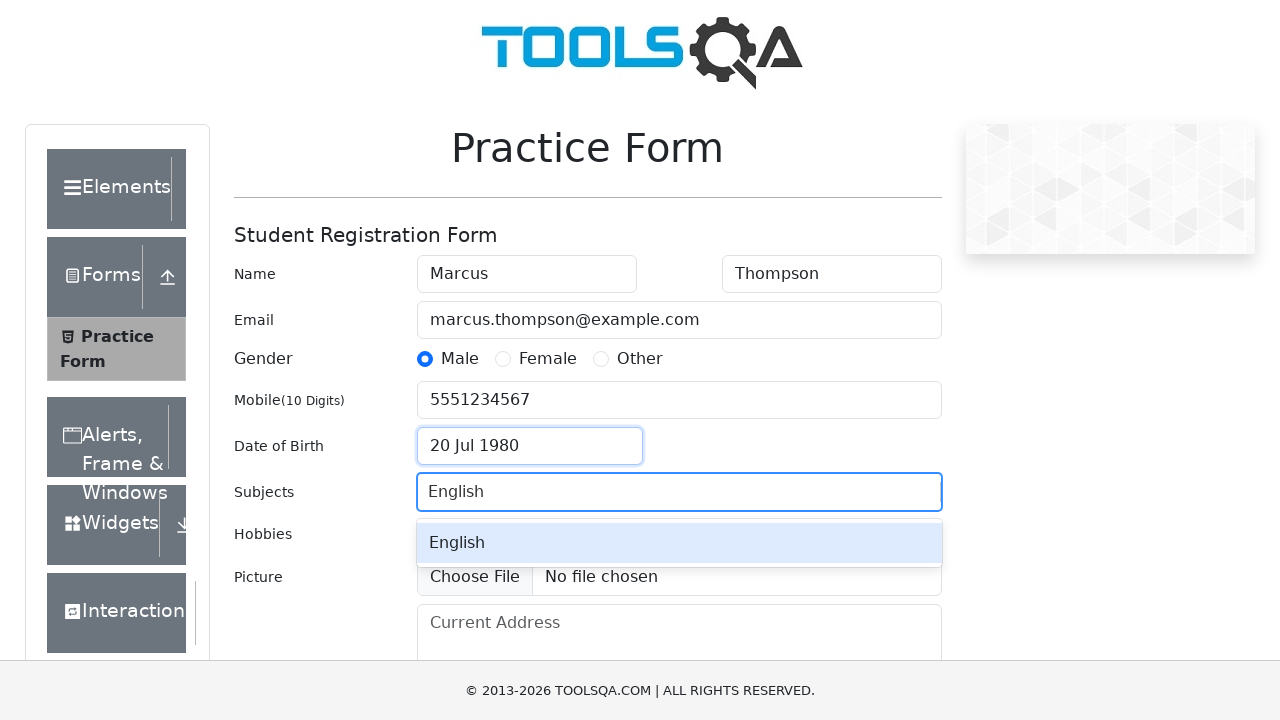

Pressed Enter to confirm subject selection on #subjectsInput
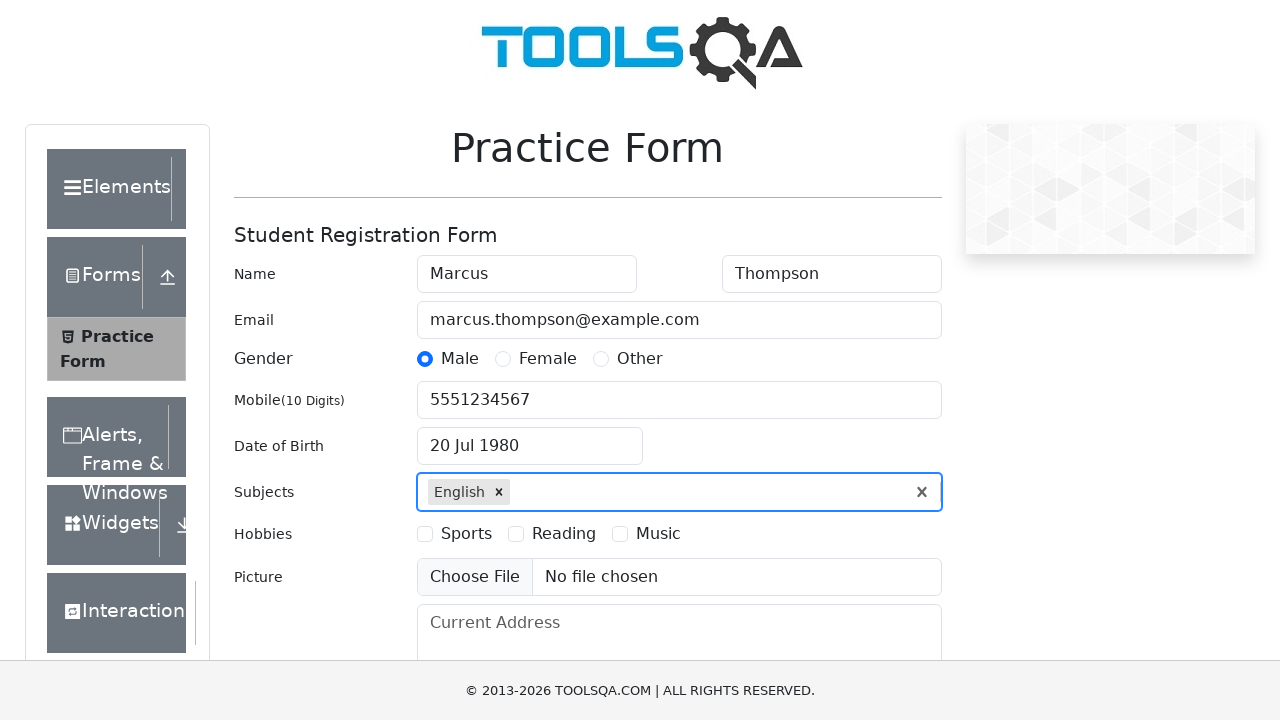

Selected Sports hobby checkbox at (466, 534) on label[for='hobbies-checkbox-1']
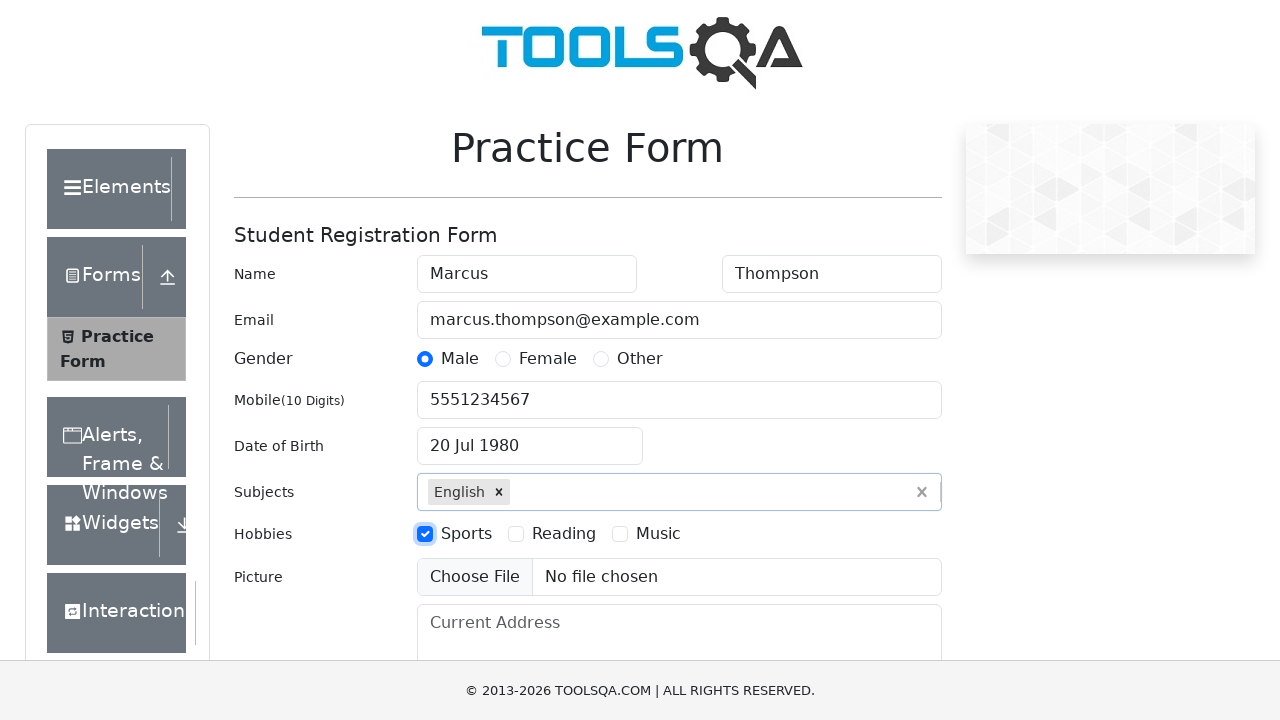

Filled current address field on #currentAddress
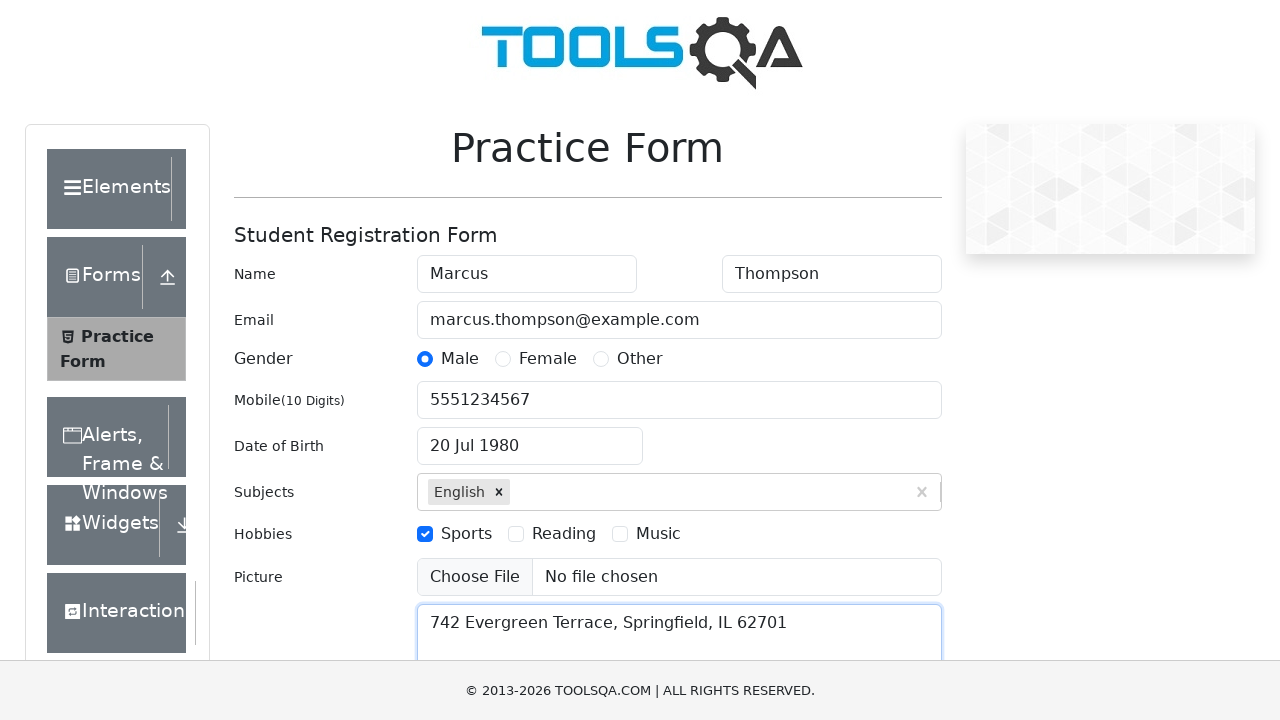

Opened state dropdown at (527, 437) on #state
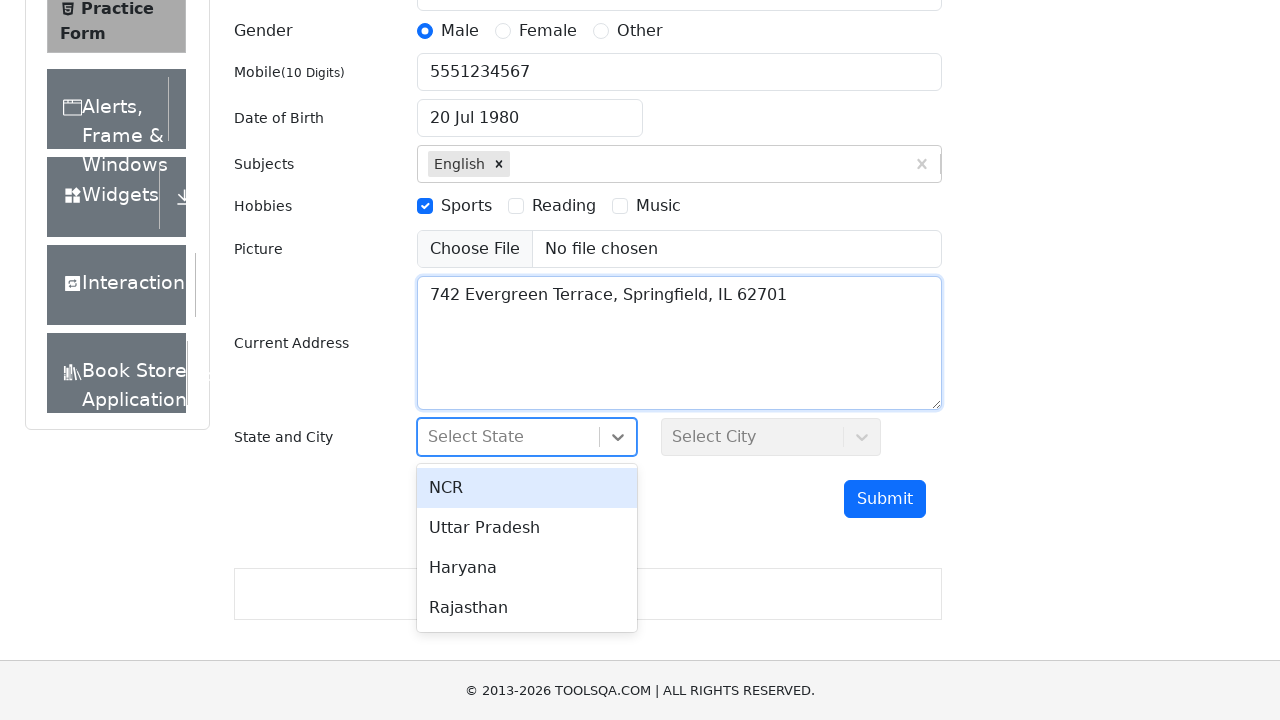

Selected first state option (NCR) at (527, 488) on div[id^='react-select'][id*='option-0']
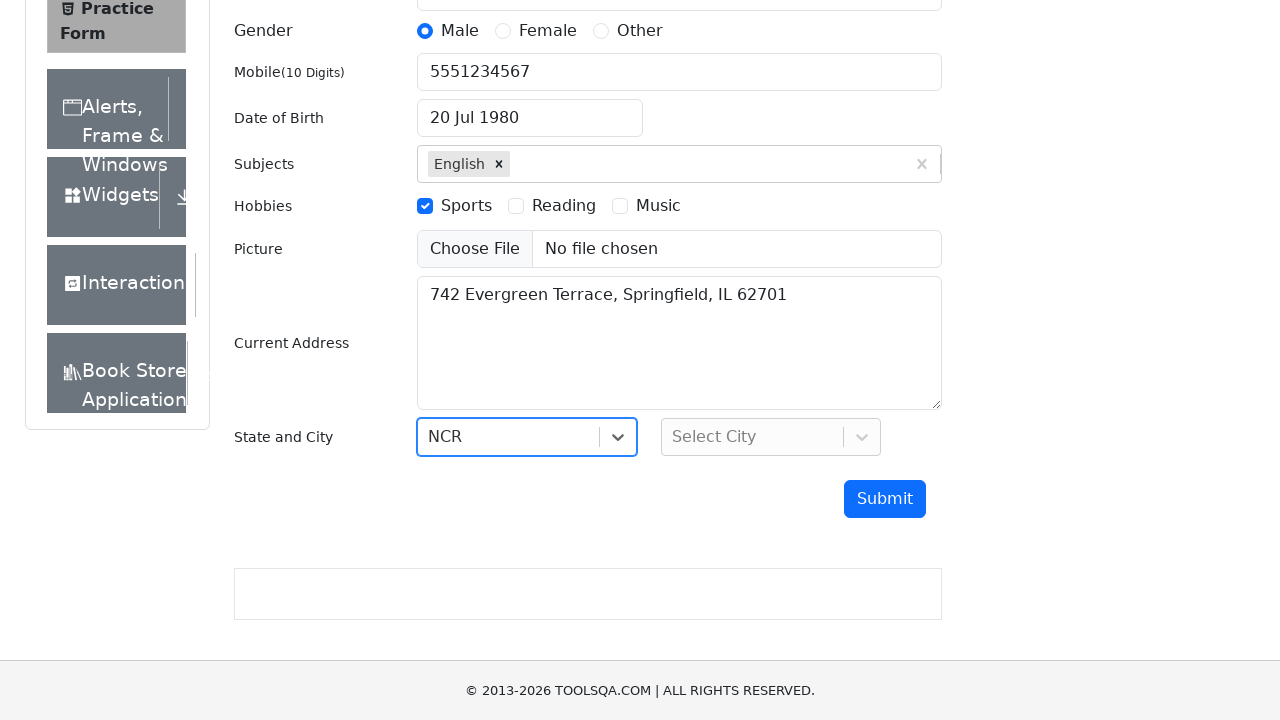

Opened city dropdown at (771, 437) on #city
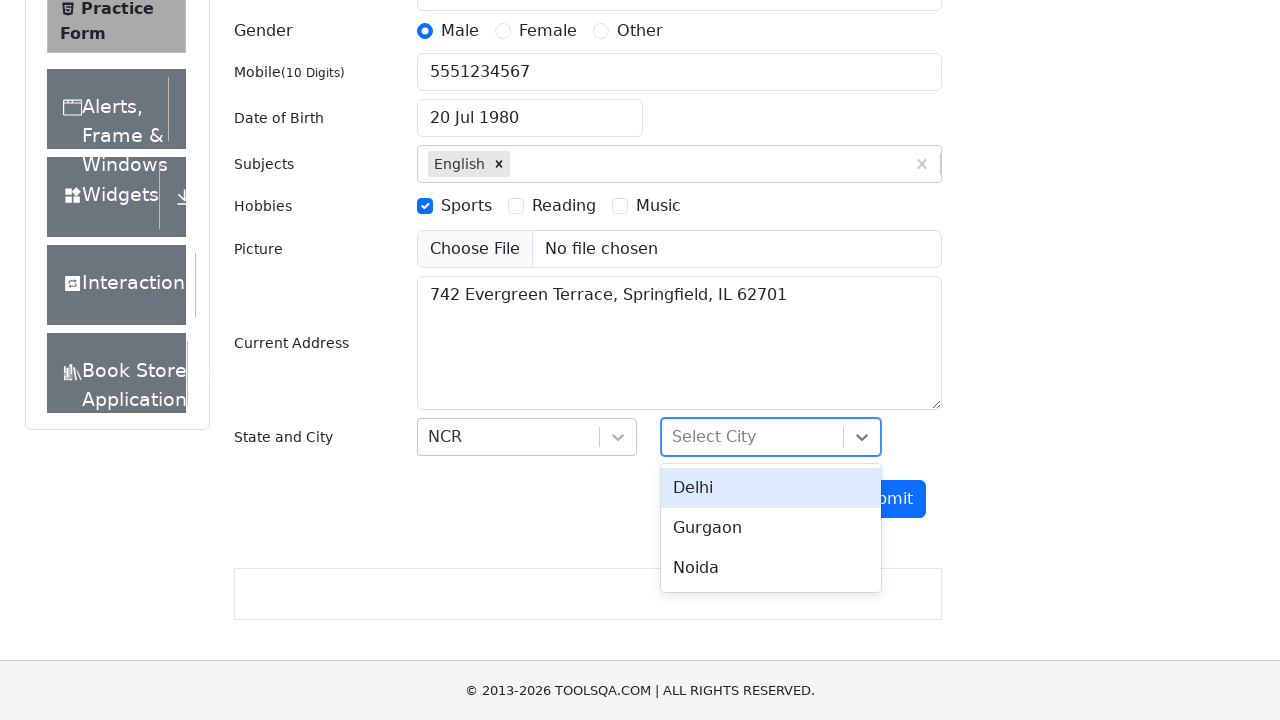

Selected first city option at (771, 488) on div[id^='react-select'][id*='option-0']
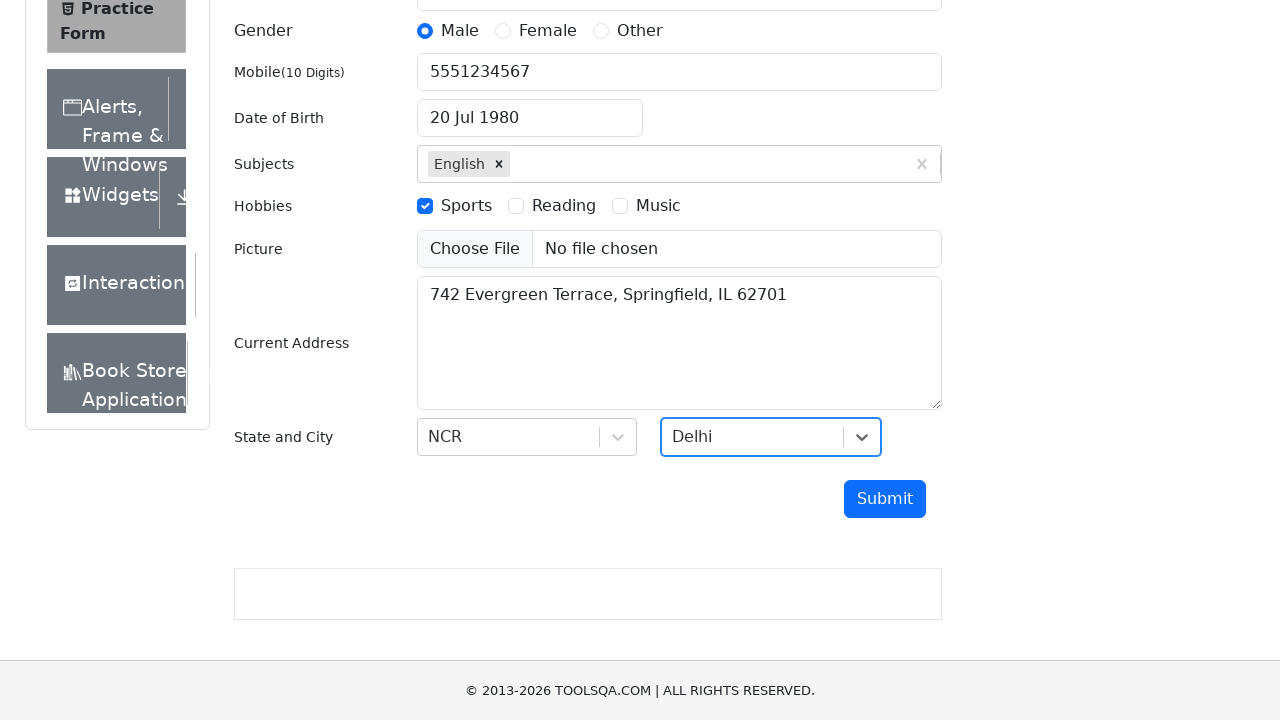

Clicked submit button to submit the form at (885, 499) on #submit
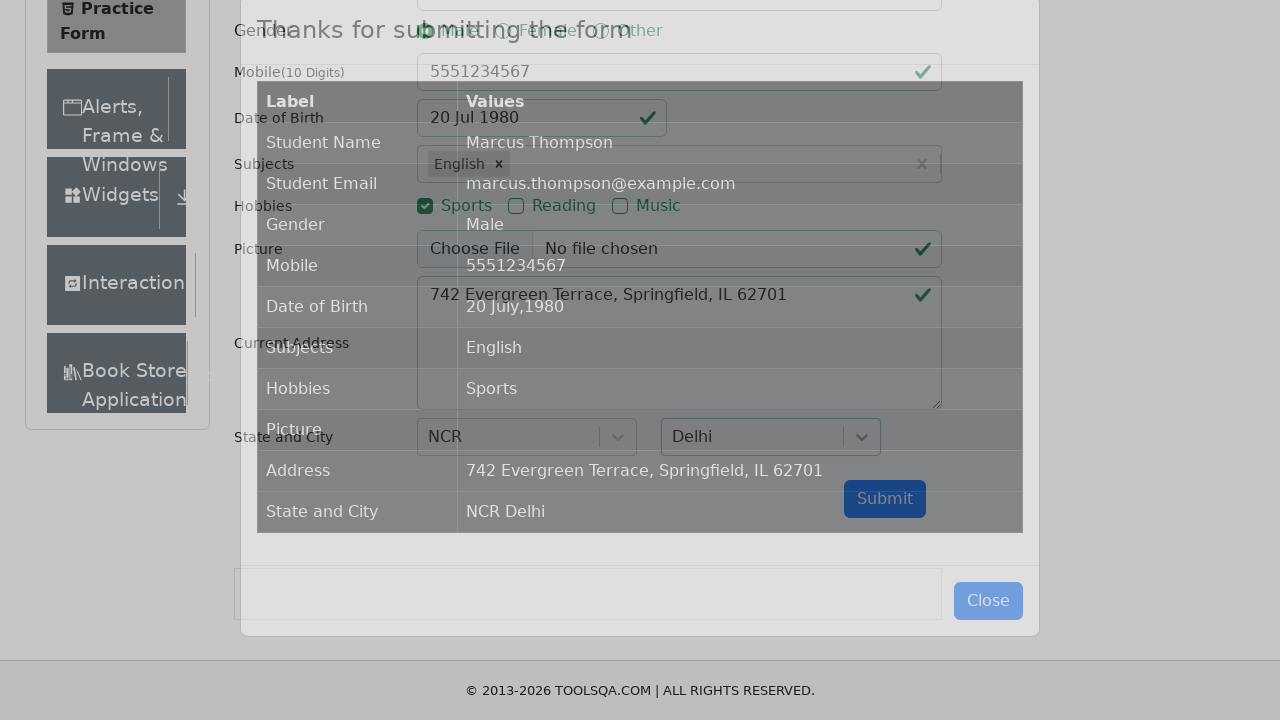

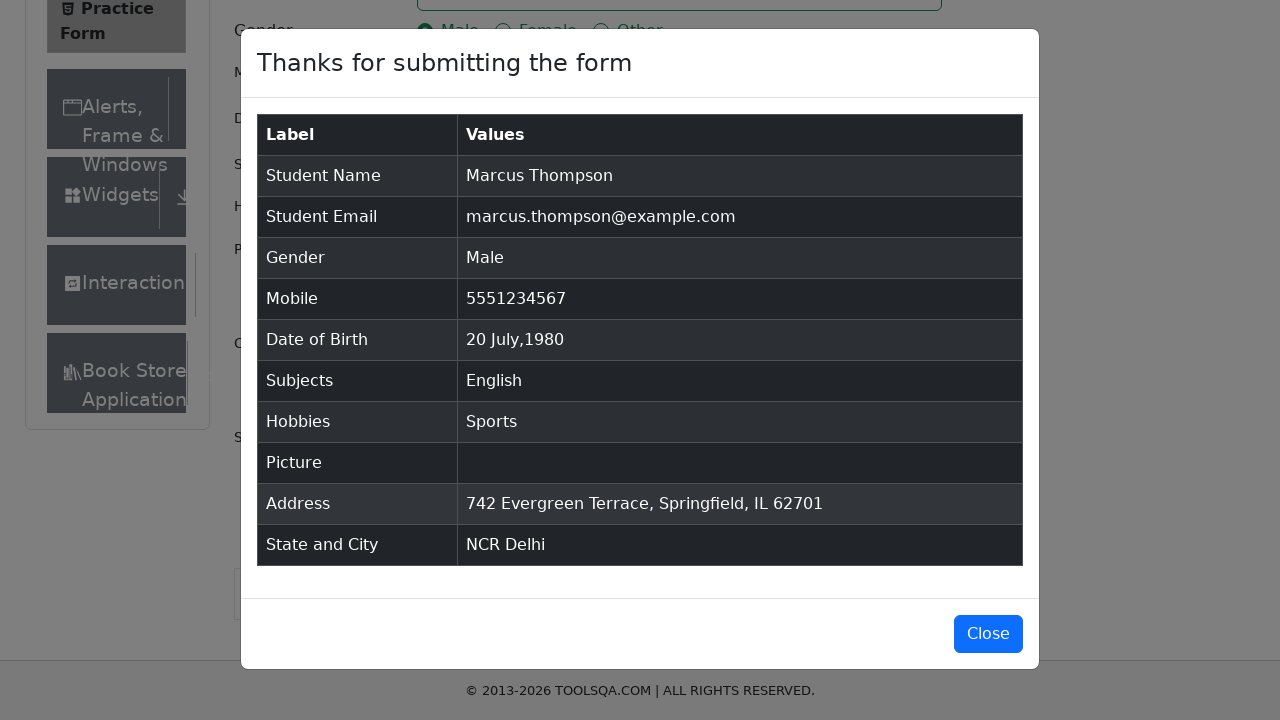